Tests JavaScript confirmation alert by clicking to trigger it, accepting it to verify "Ok" message, then triggering again and dismissing to verify "Cancel" message.

Starting URL: http://the-internet.herokuapp.com/javascript_alerts

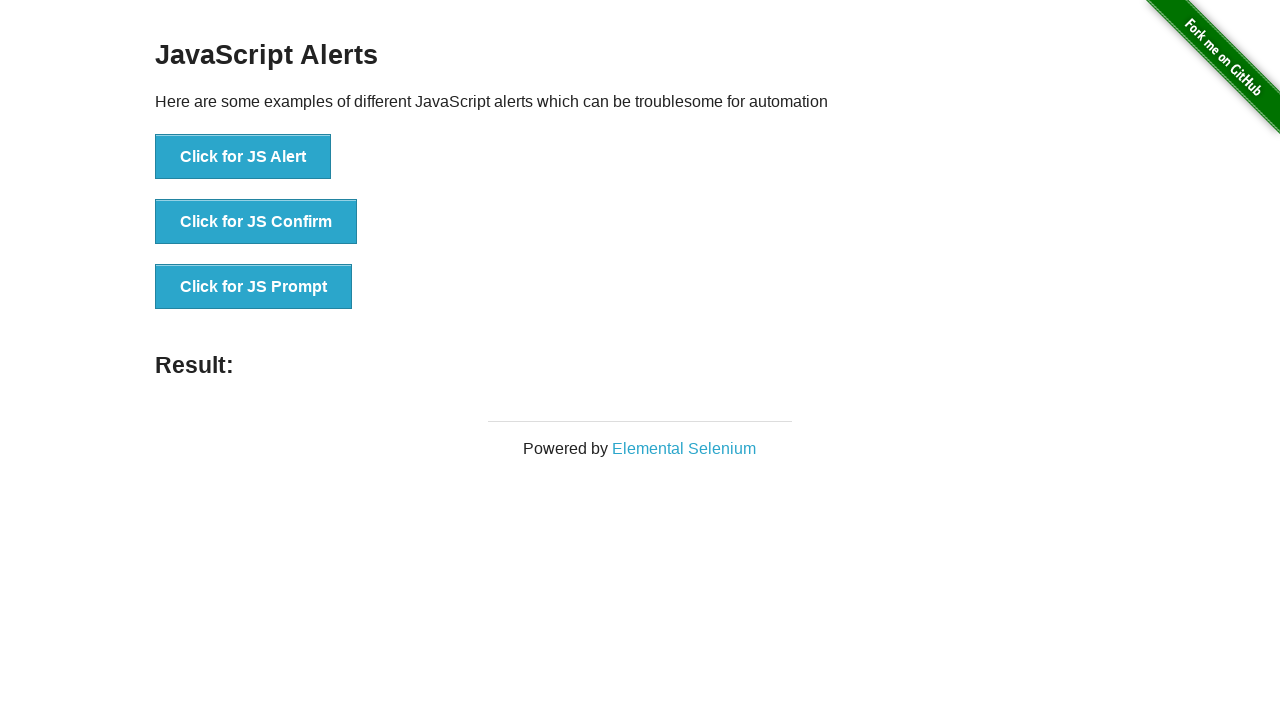

Set up dialog handler to accept the confirmation alert
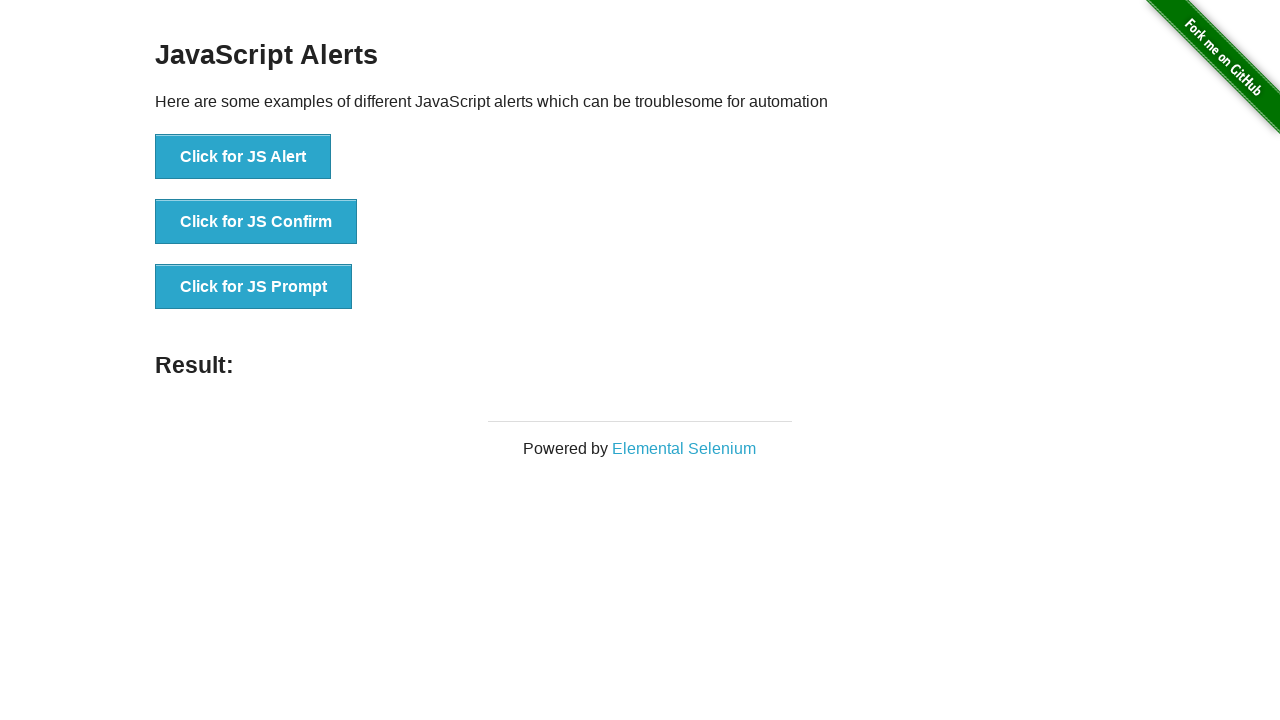

Clicked 'Click for JS Confirm' button to trigger first confirmation alert at (256, 222) on xpath=//button[contains(text(),'Click for JS Confirm')]
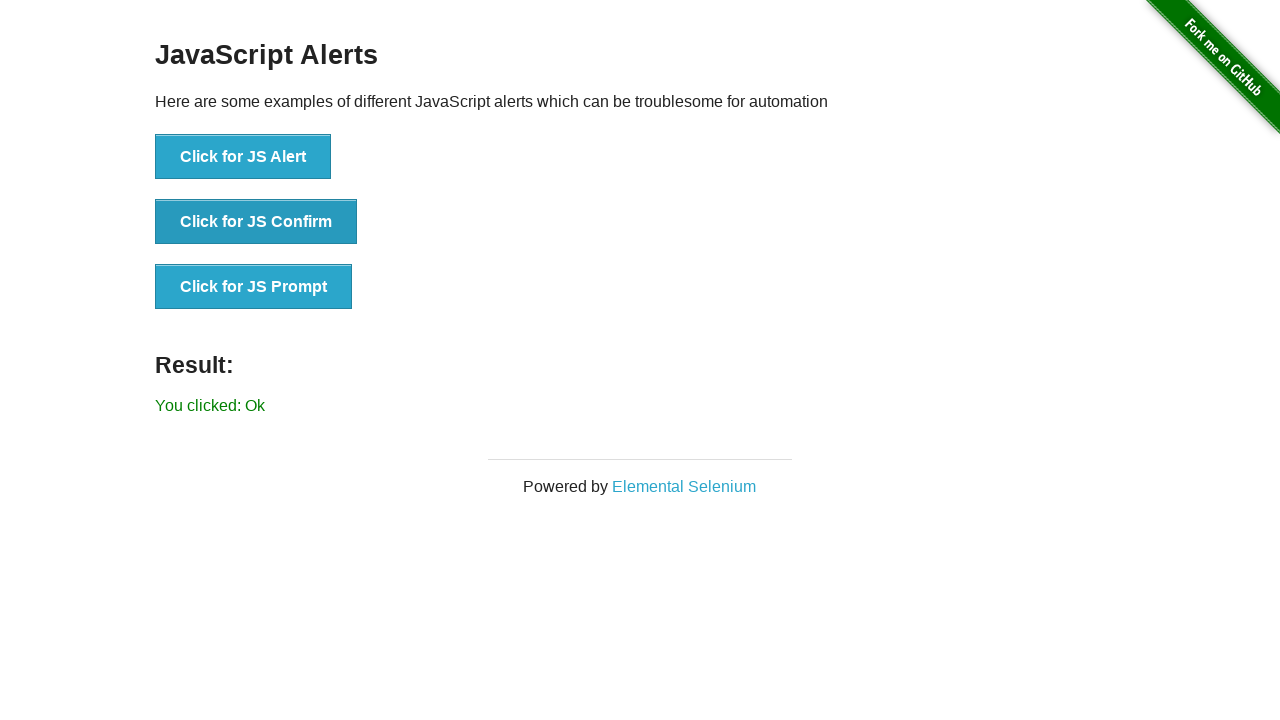

Result element loaded after accepting confirmation alert
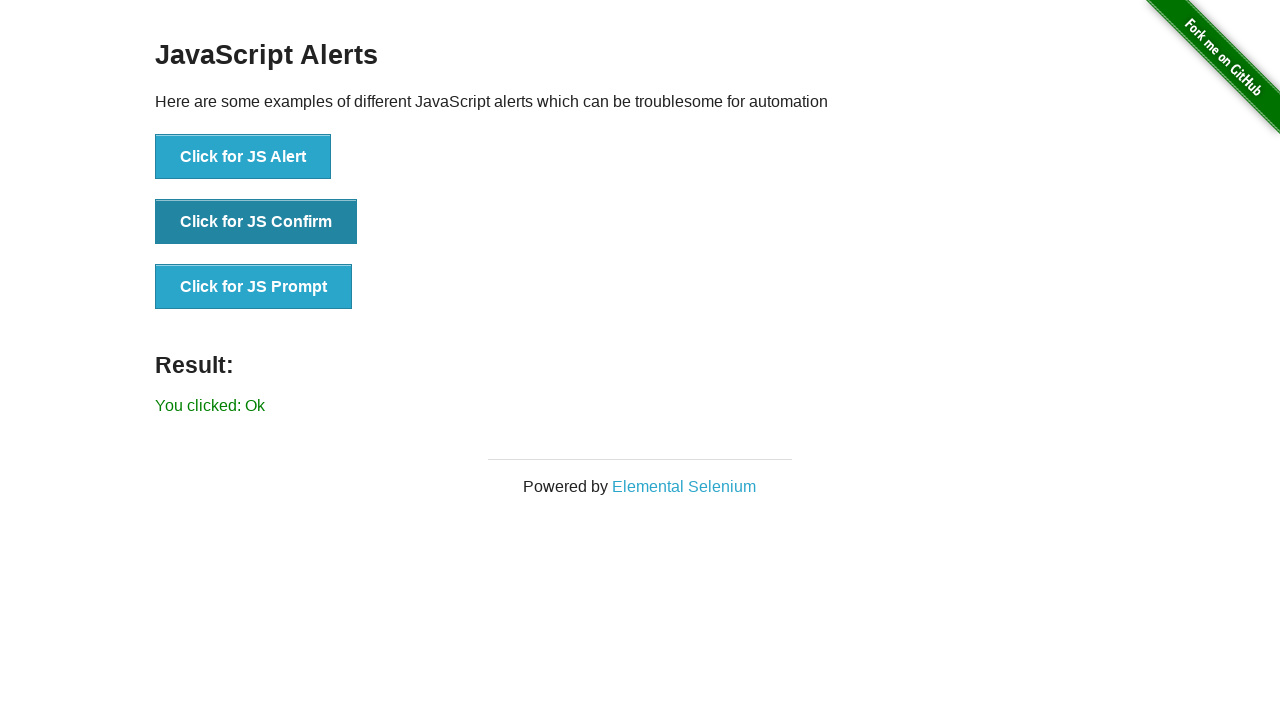

Verified 'Ok' message displayed after accepting alert
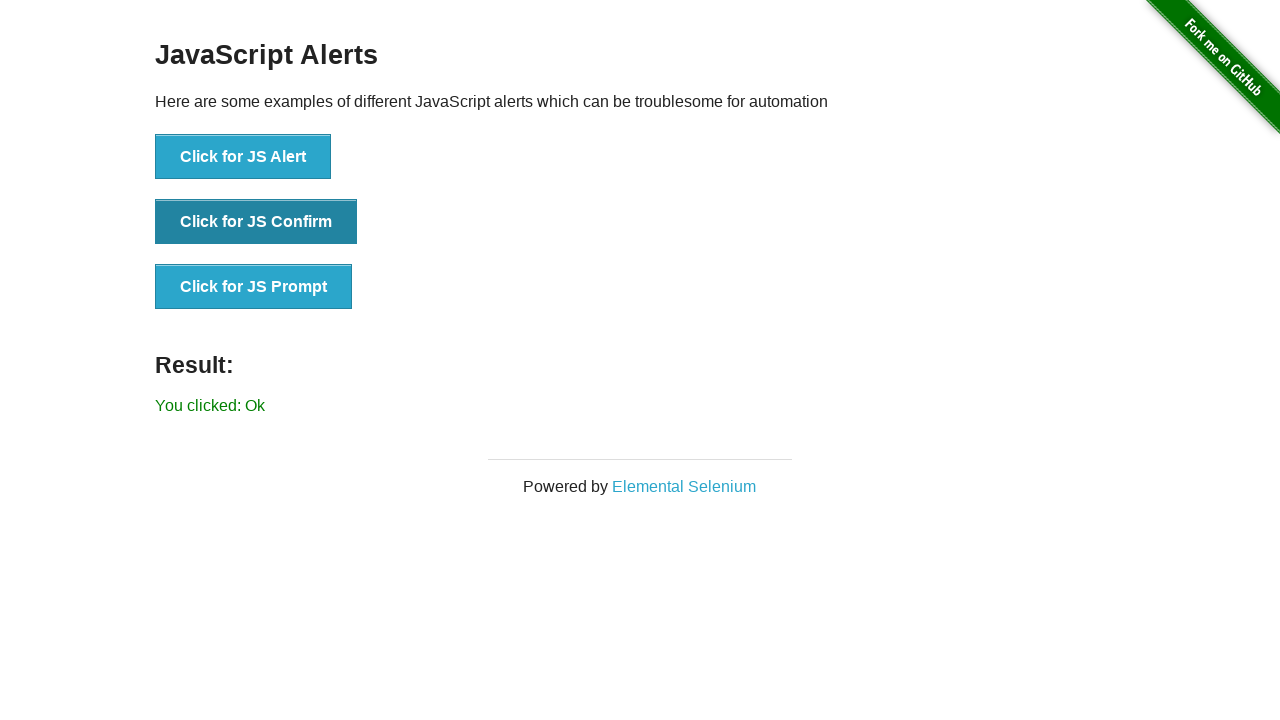

Set up dialog handler to dismiss the next confirmation alert
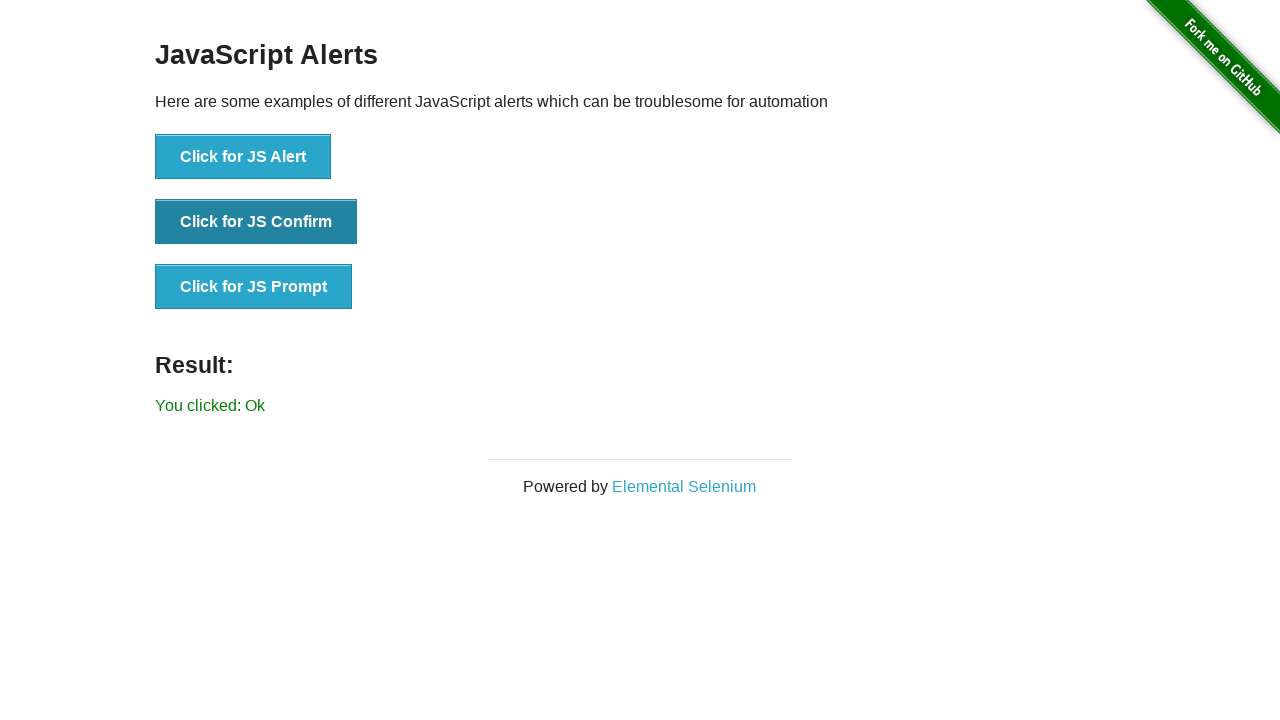

Clicked 'Click for JS Confirm' button to trigger second confirmation alert at (256, 222) on xpath=//button[contains(text(),'Click for JS Confirm')]
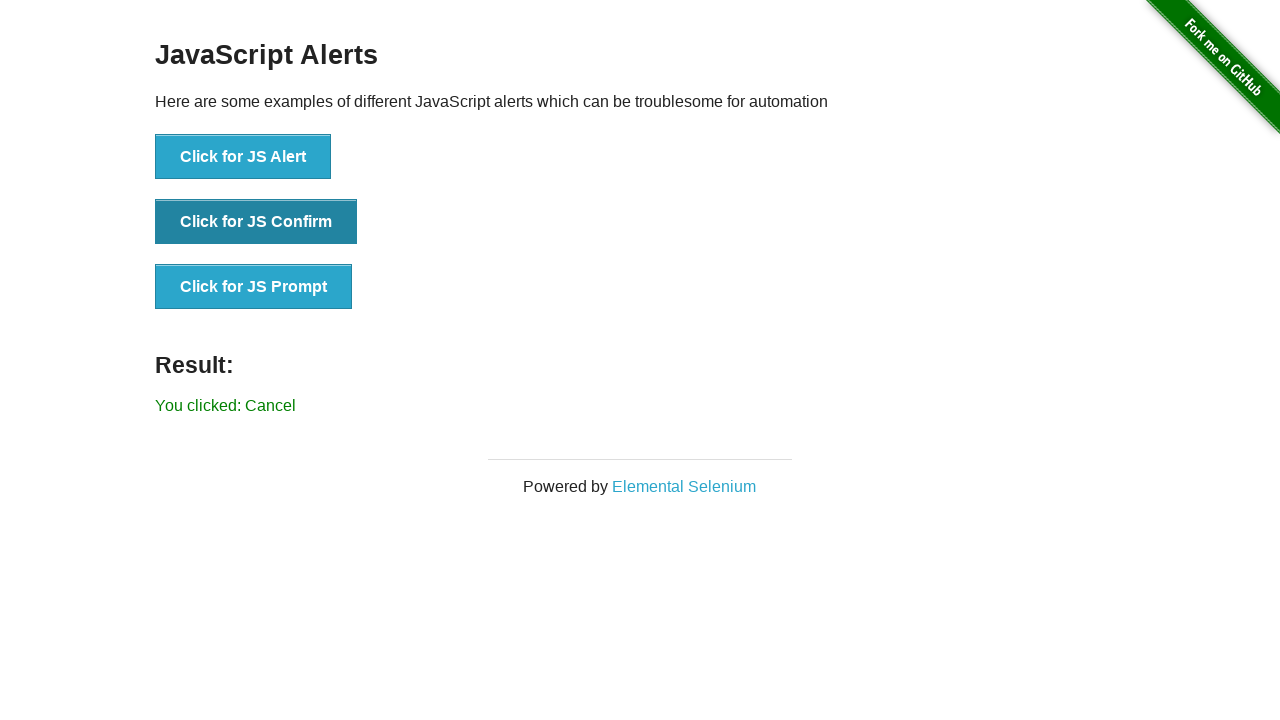

Waited for result to update after dismissing alert
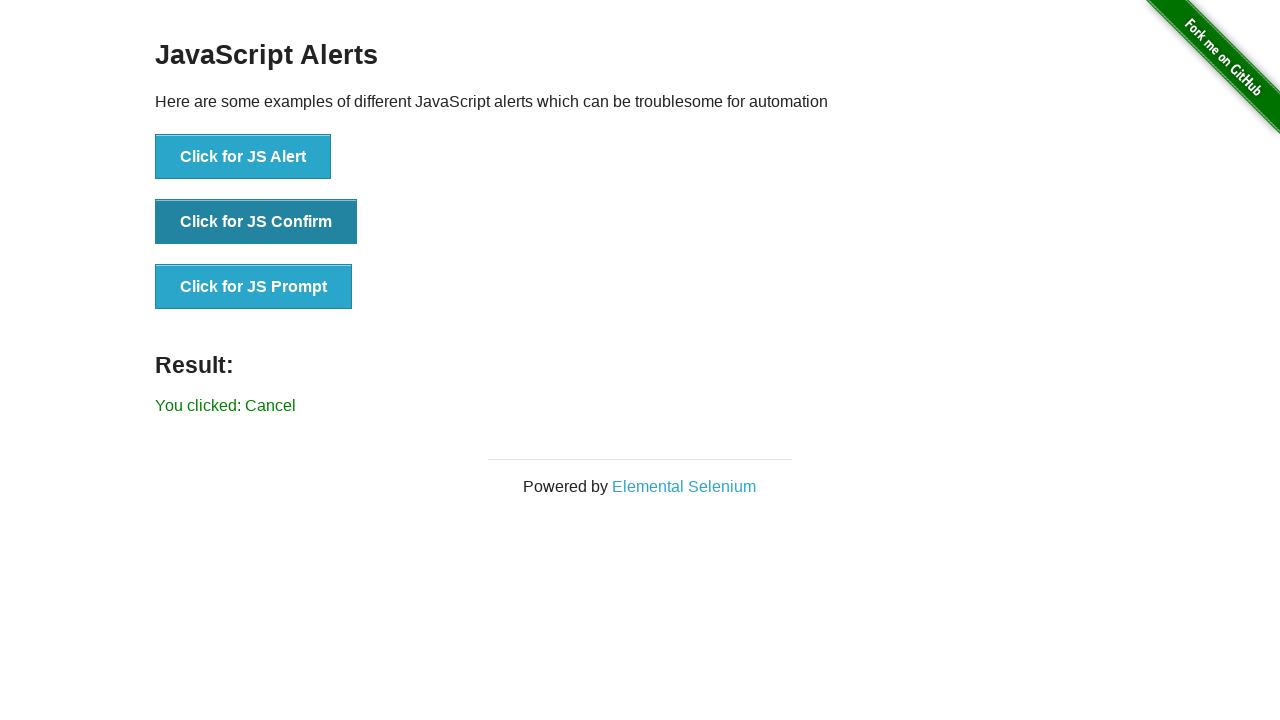

Verified 'Cancel' message displayed after dismissing alert
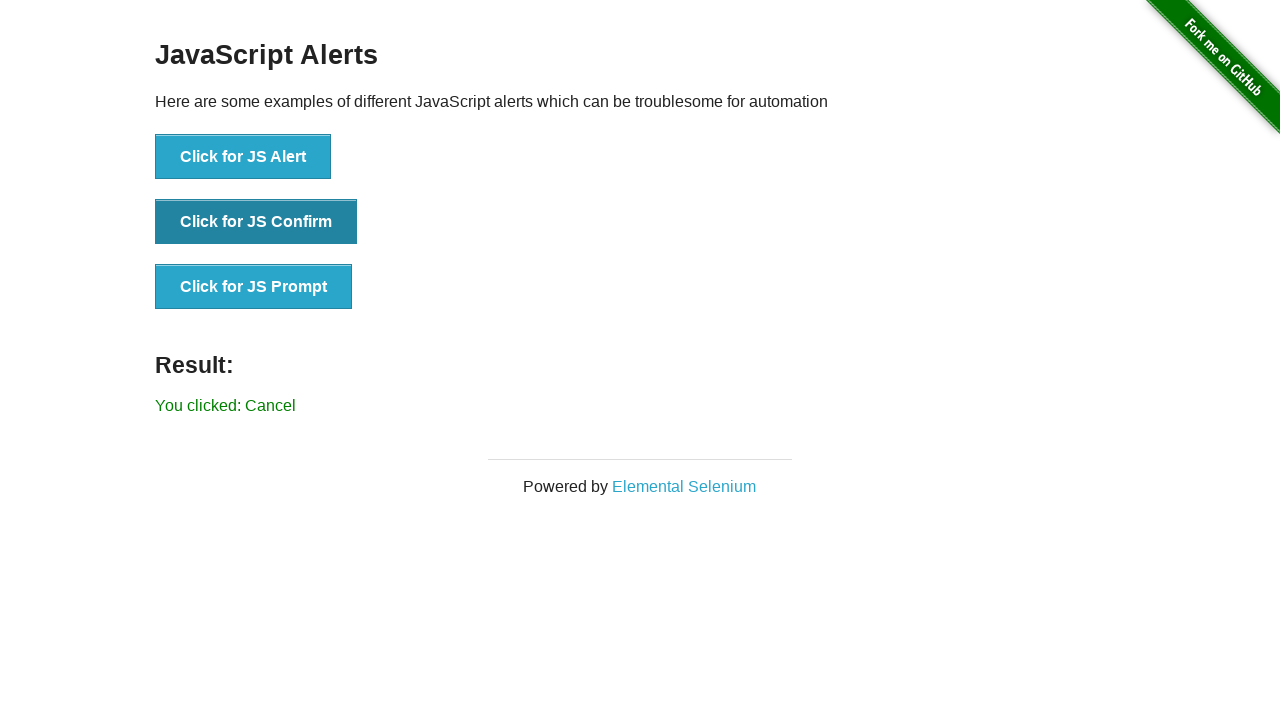

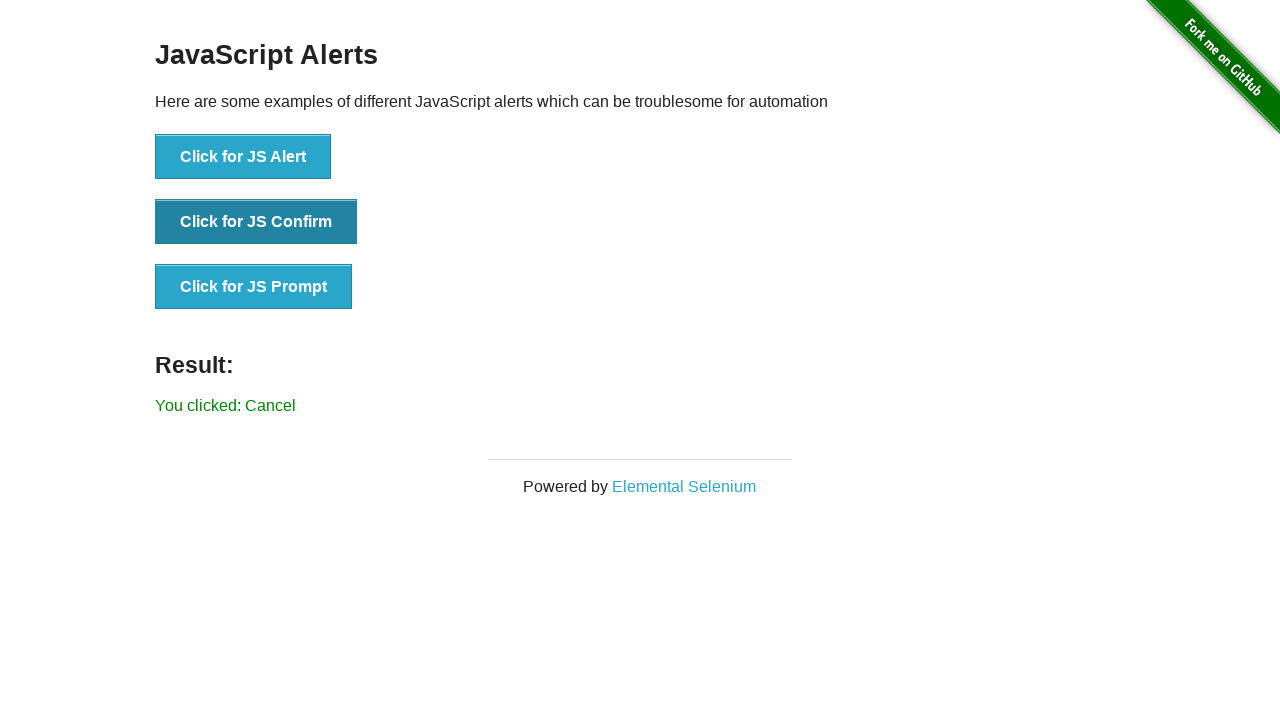